Tests horizontal slider movement using keyboard arrow keys, moving the slider to various positions including start, middle, end, and boundary positions to verify correct behavior.

Starting URL: https://the-internet.herokuapp.com/horizontal_slider

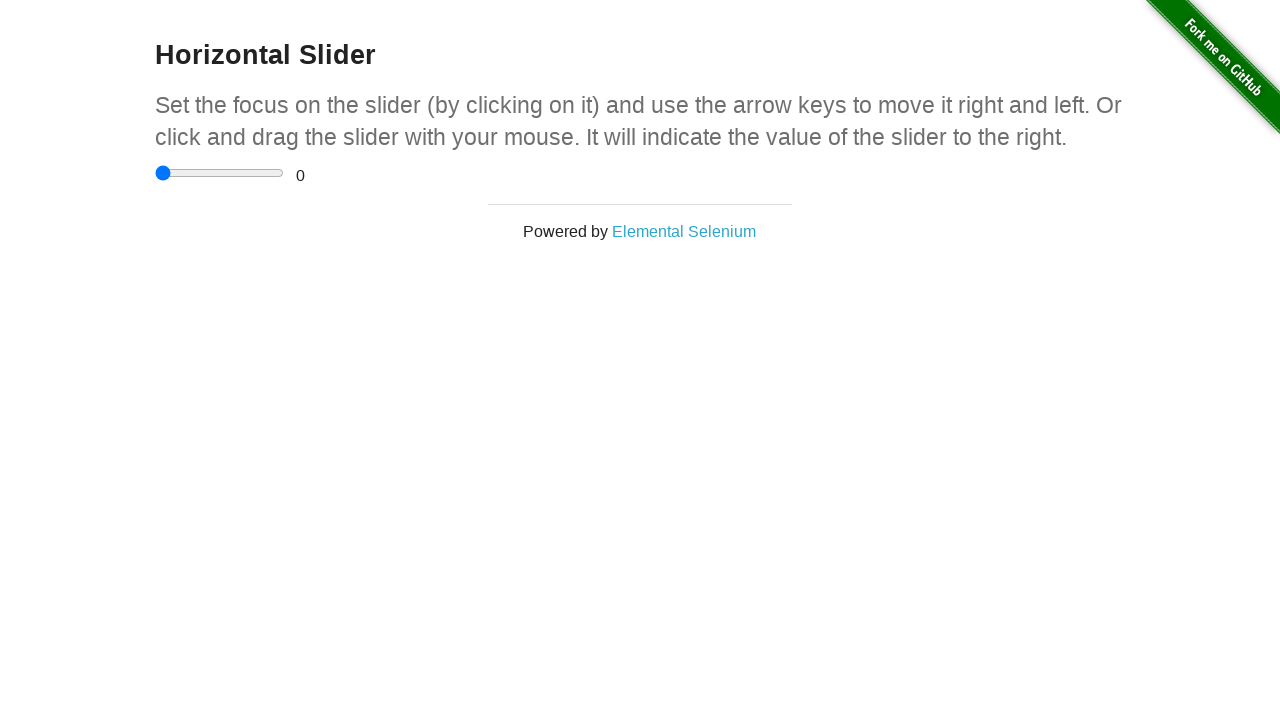

Slider container loaded and visible
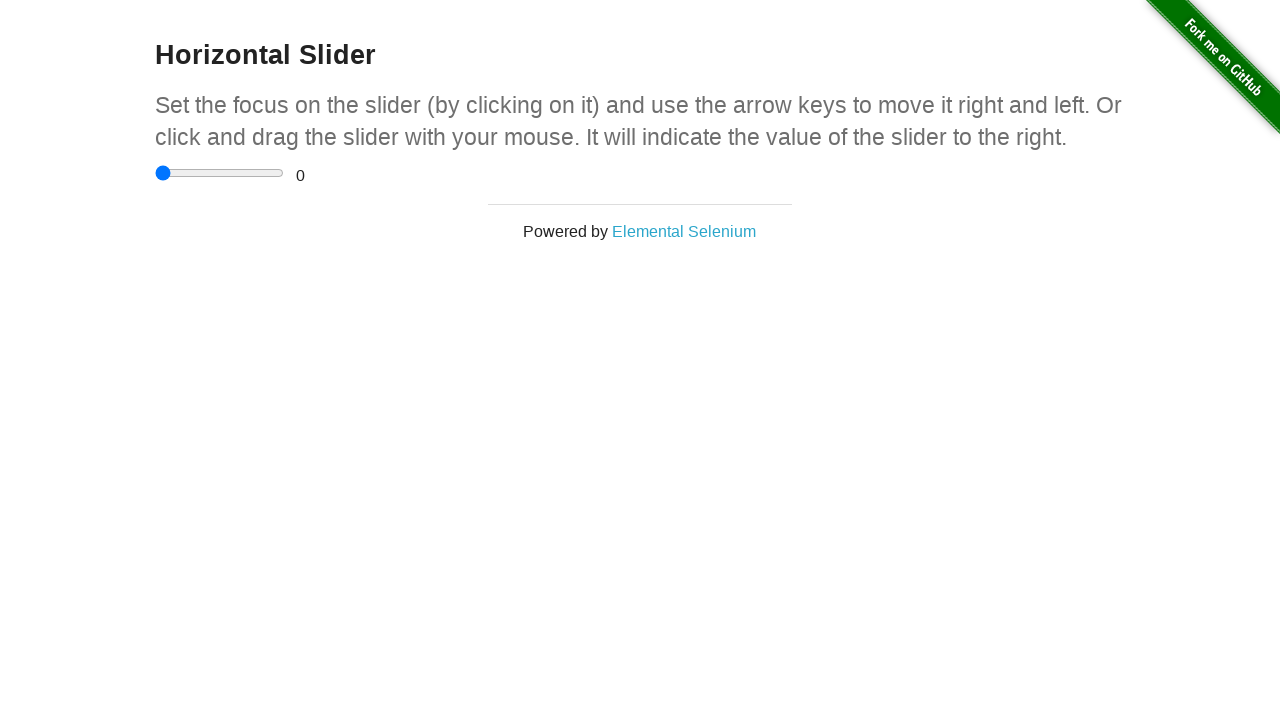

Located horizontal slider input element
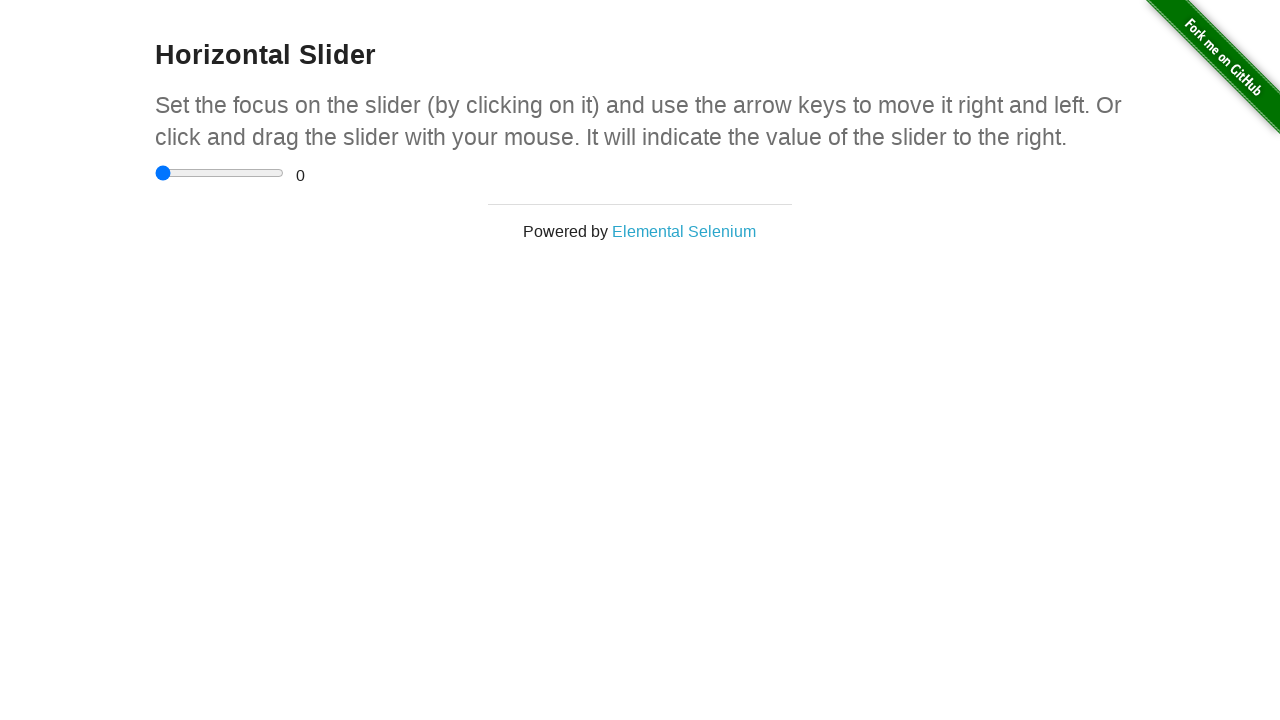

Clicked on slider to focus it at (220, 173) on input[type='range']
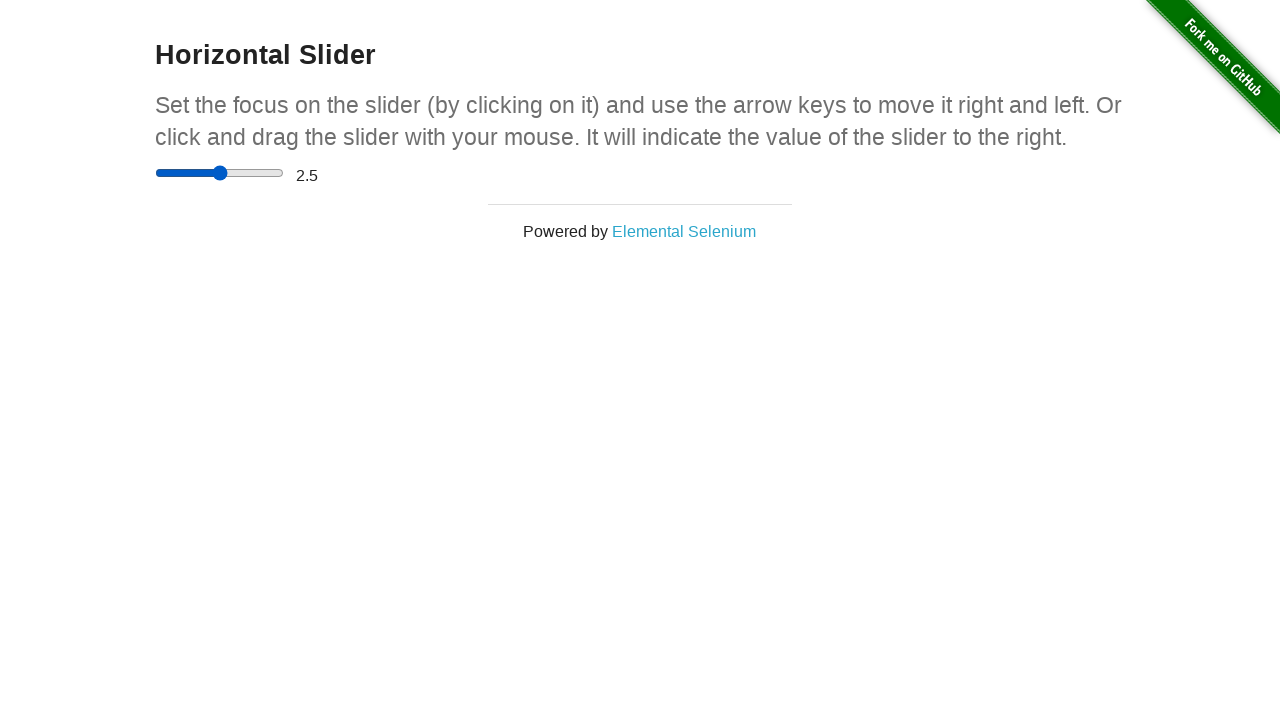

Set slider to start position (value: 0) on input[type='range']
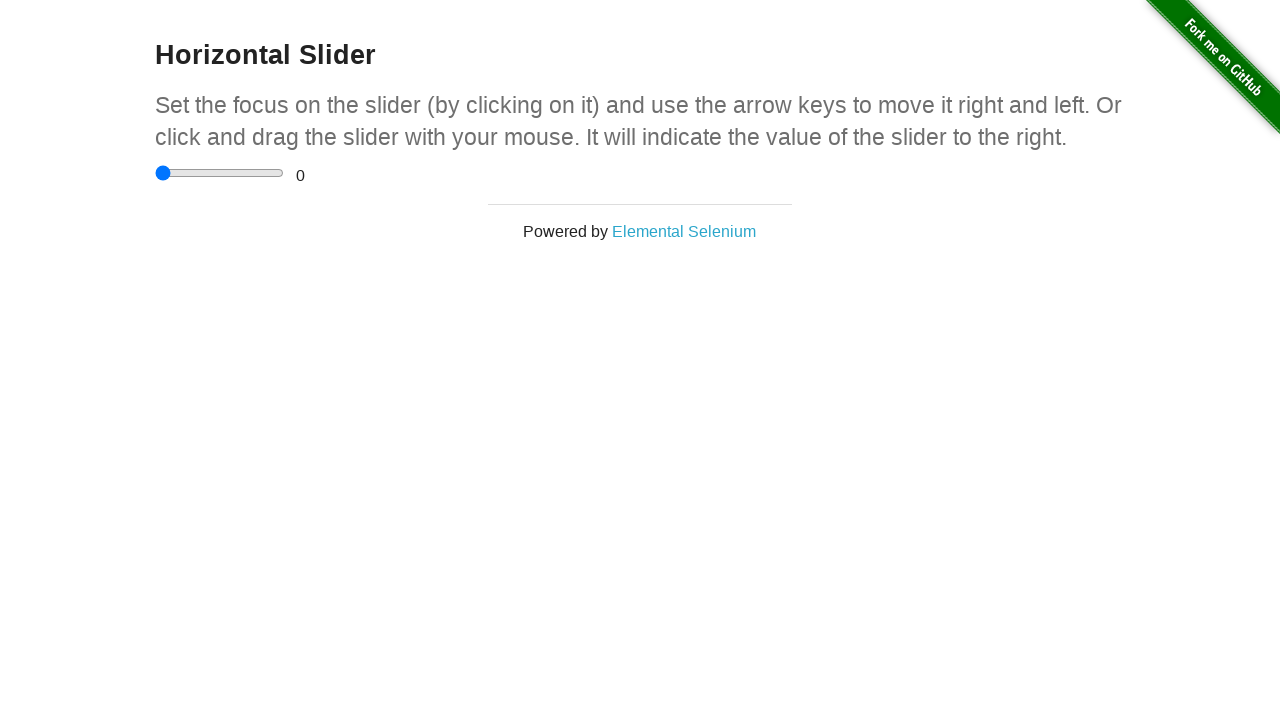

Waited 200ms for slider animation to complete
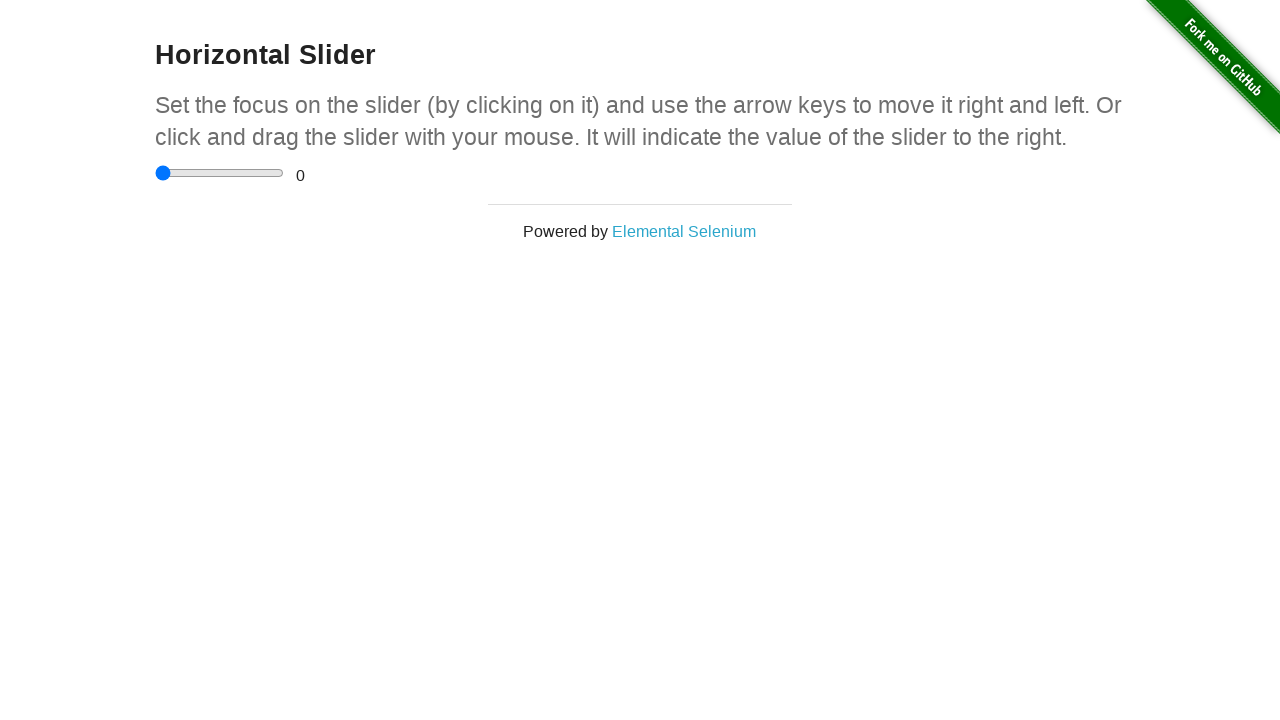

Clicked slider to focus before arrow key navigation at (220, 173) on input[type='range']
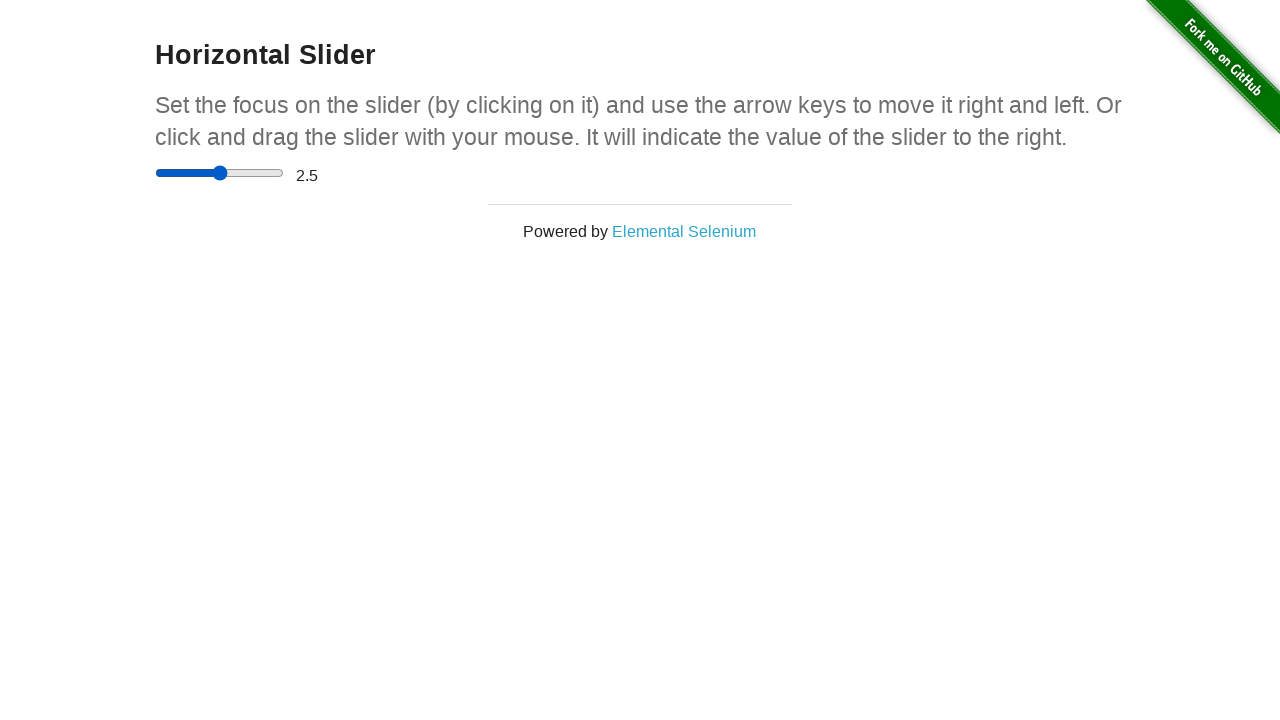

Pressed ArrowRight to move slider right
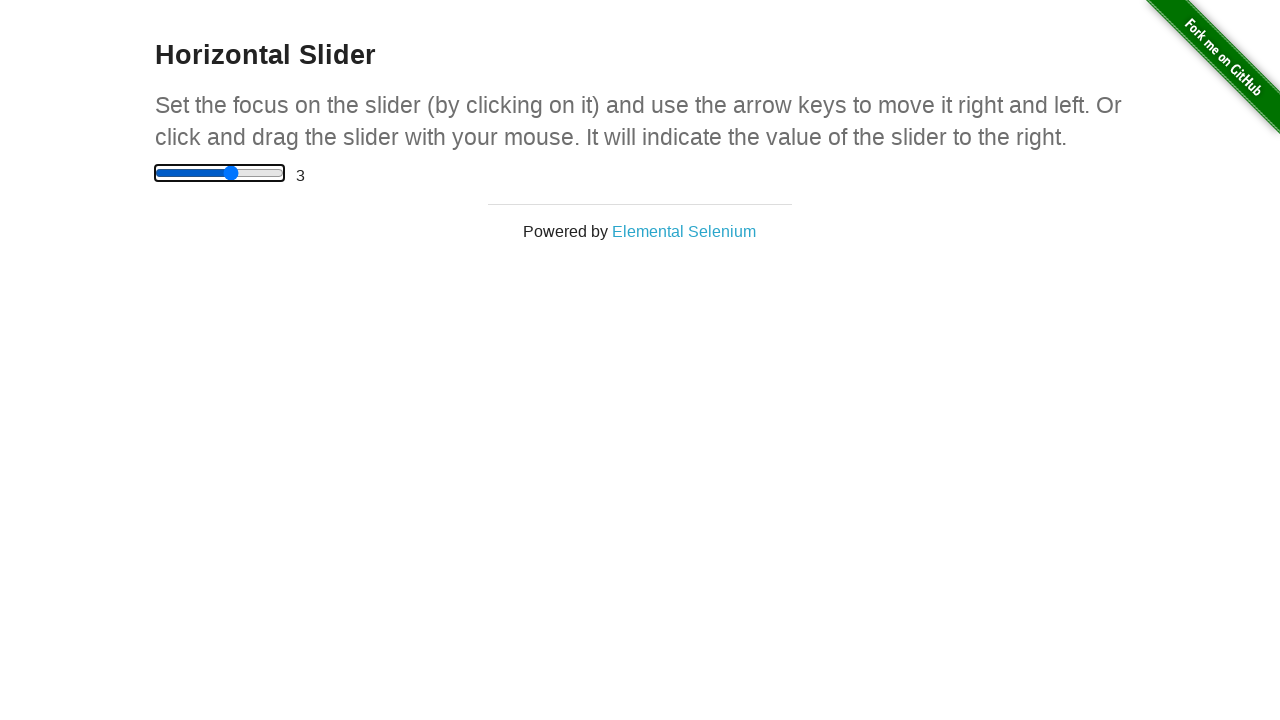

Waited 100ms between arrow key presses
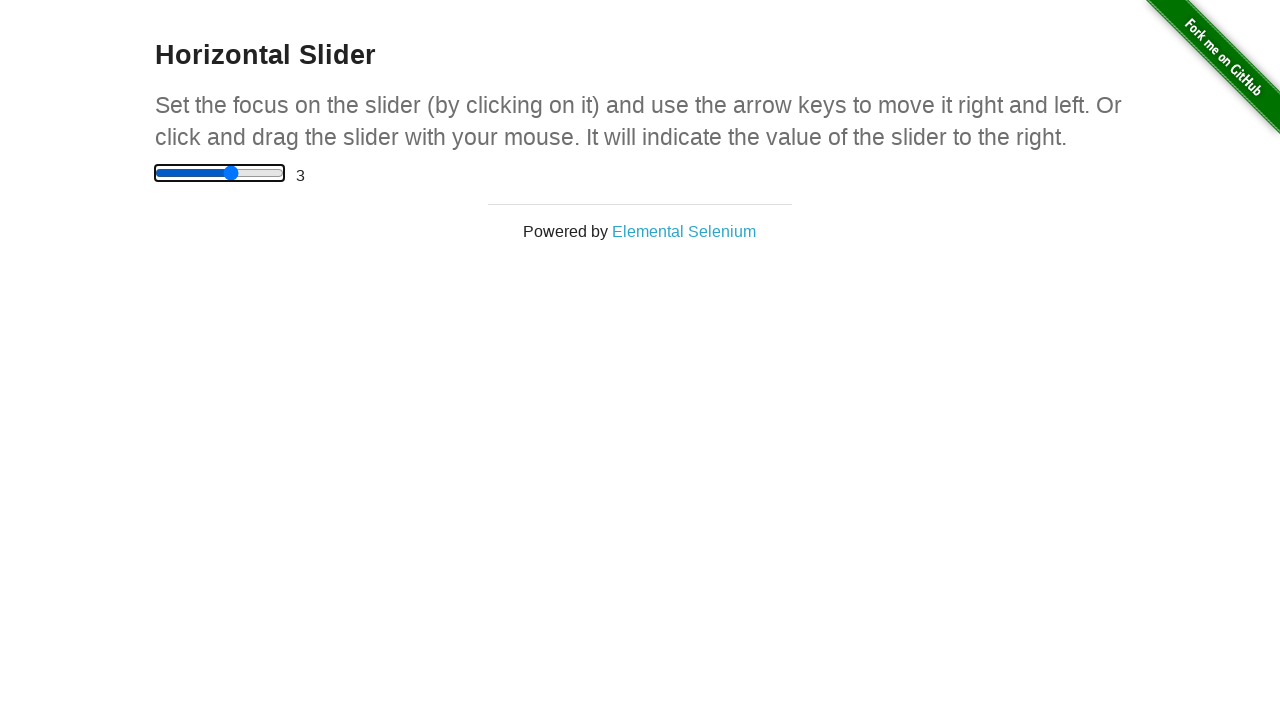

Pressed ArrowRight to move slider right
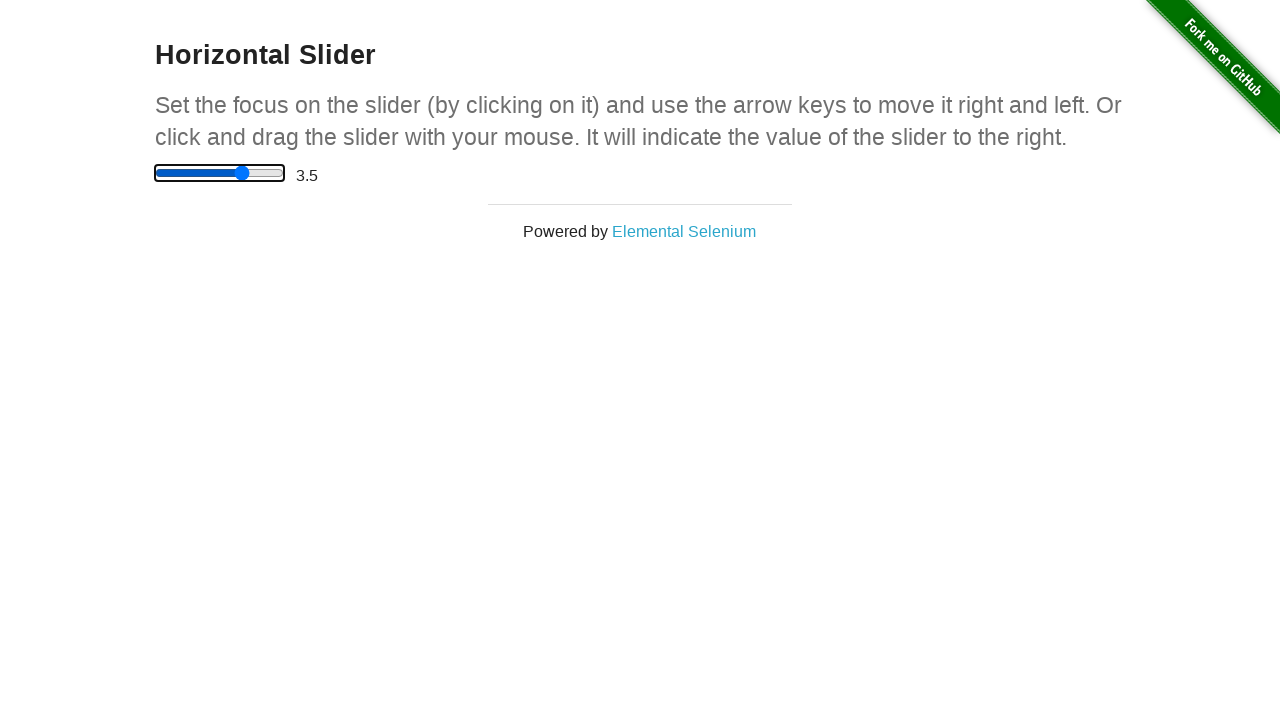

Waited 100ms between arrow key presses
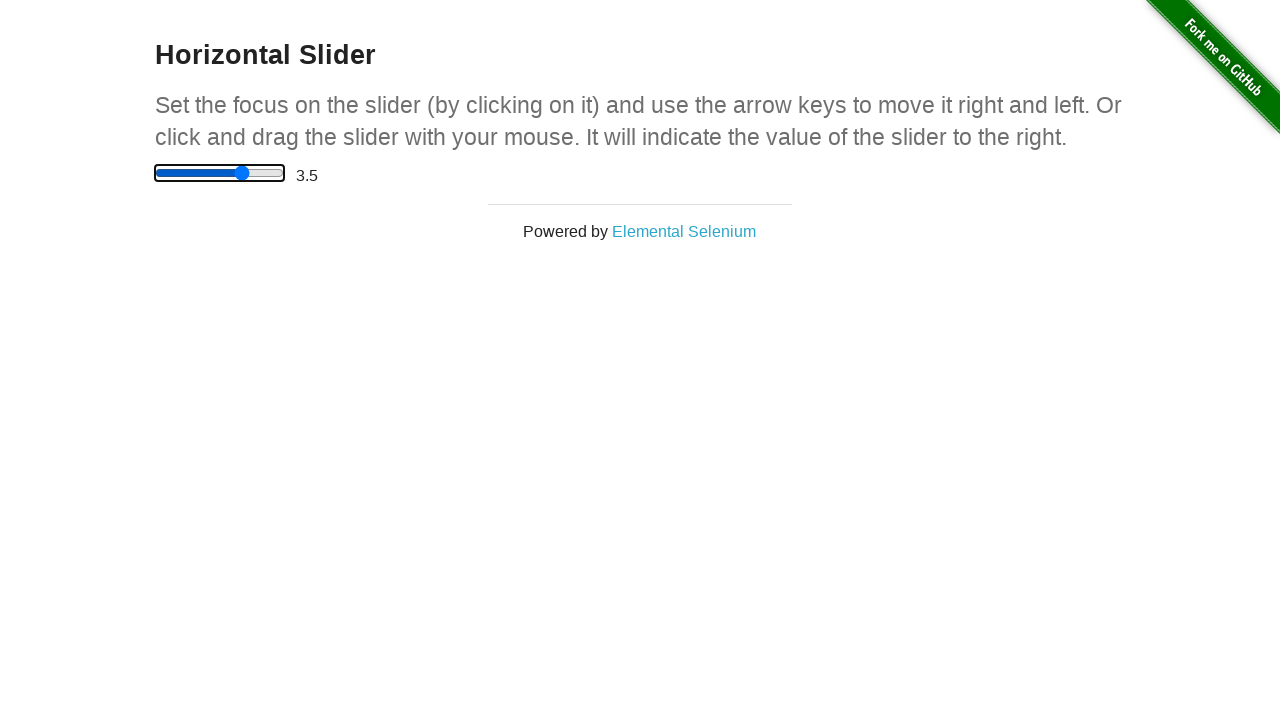

Pressed ArrowRight to move slider right
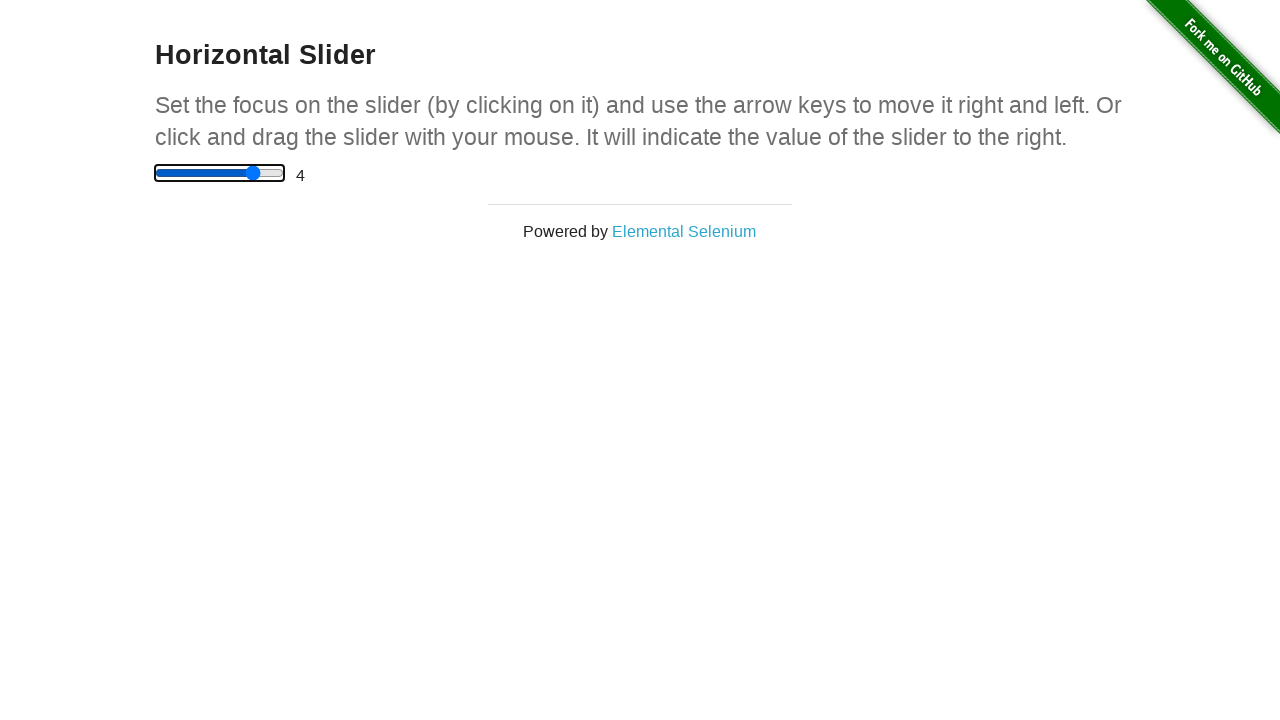

Waited 100ms between arrow key presses
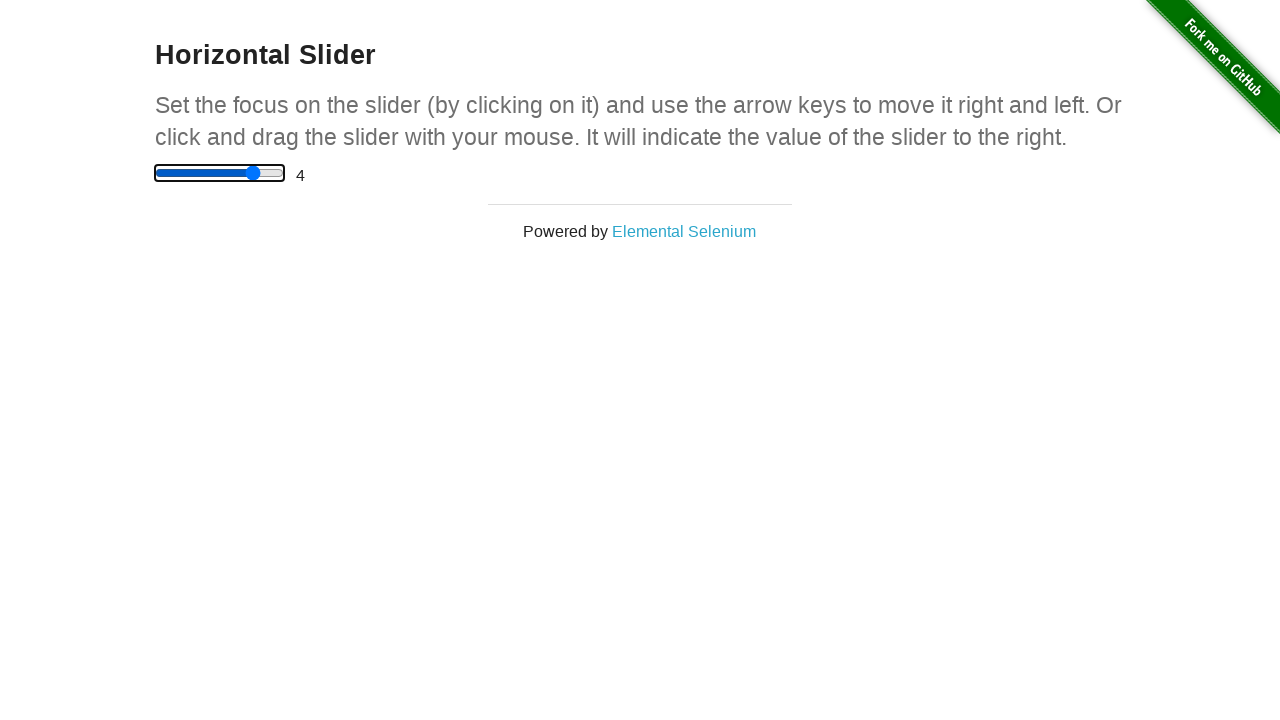

Pressed ArrowRight to move slider right
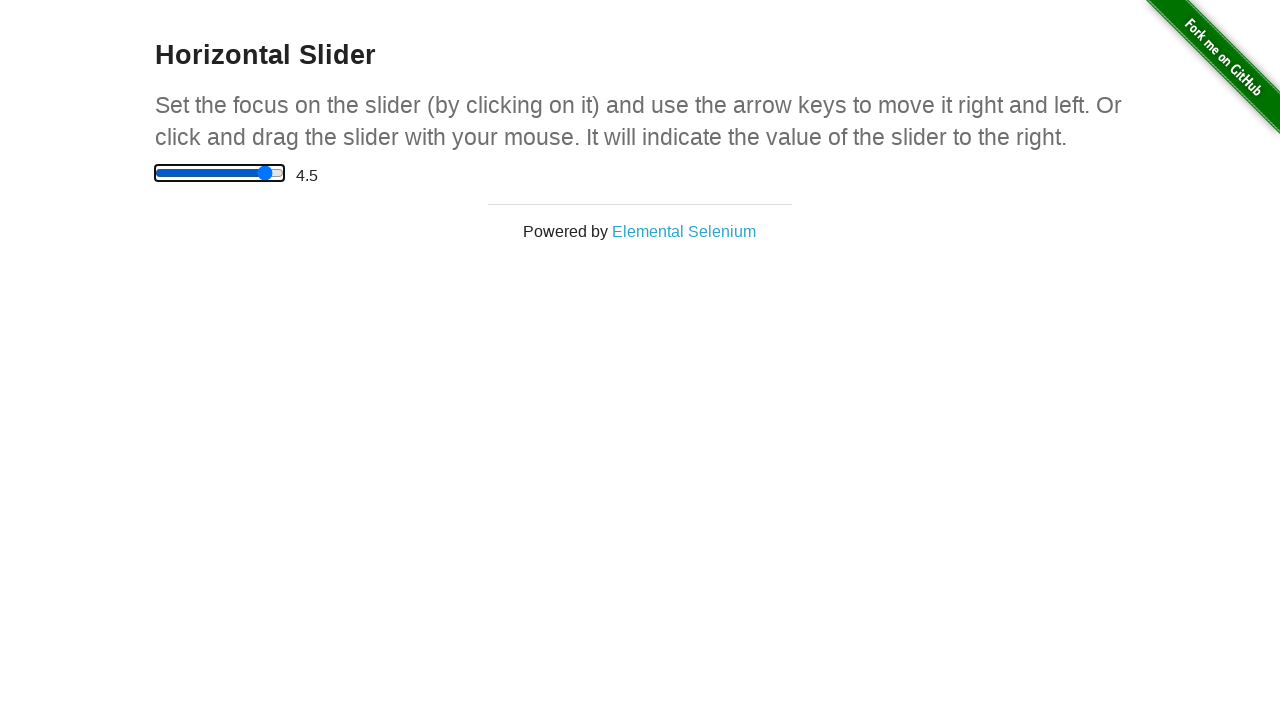

Waited 100ms between arrow key presses
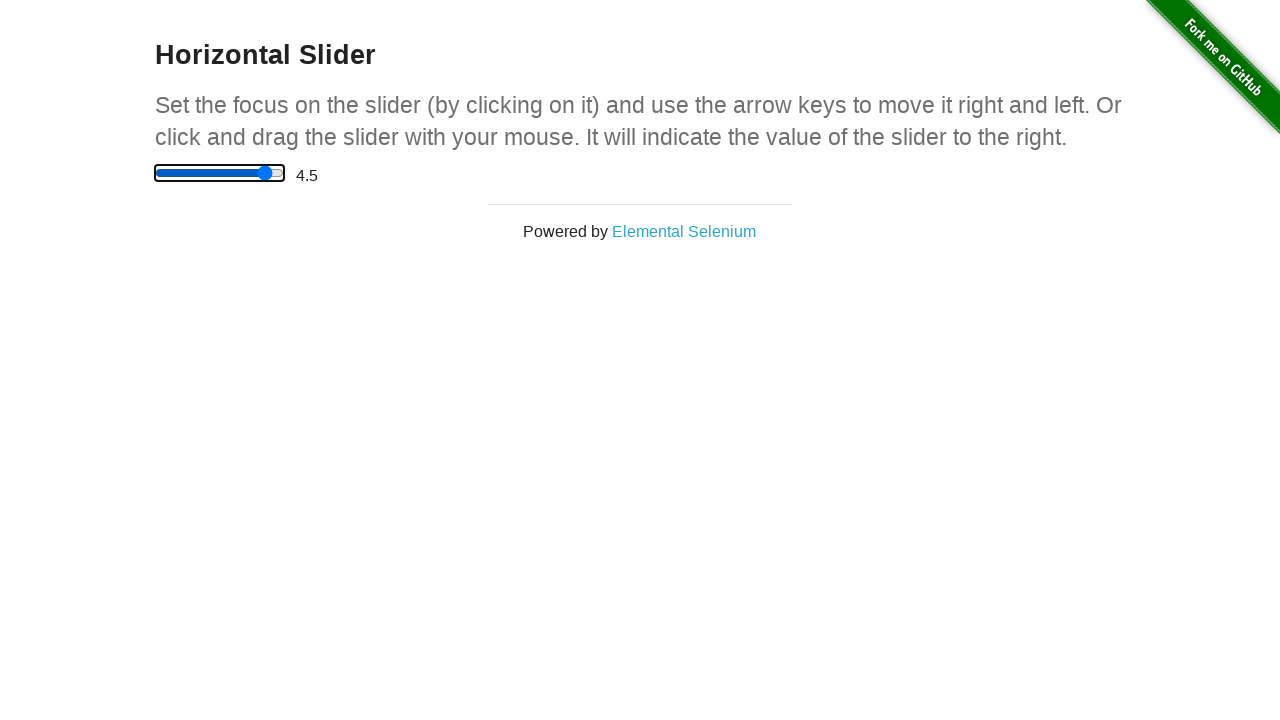

Pressed ArrowRight to move slider right
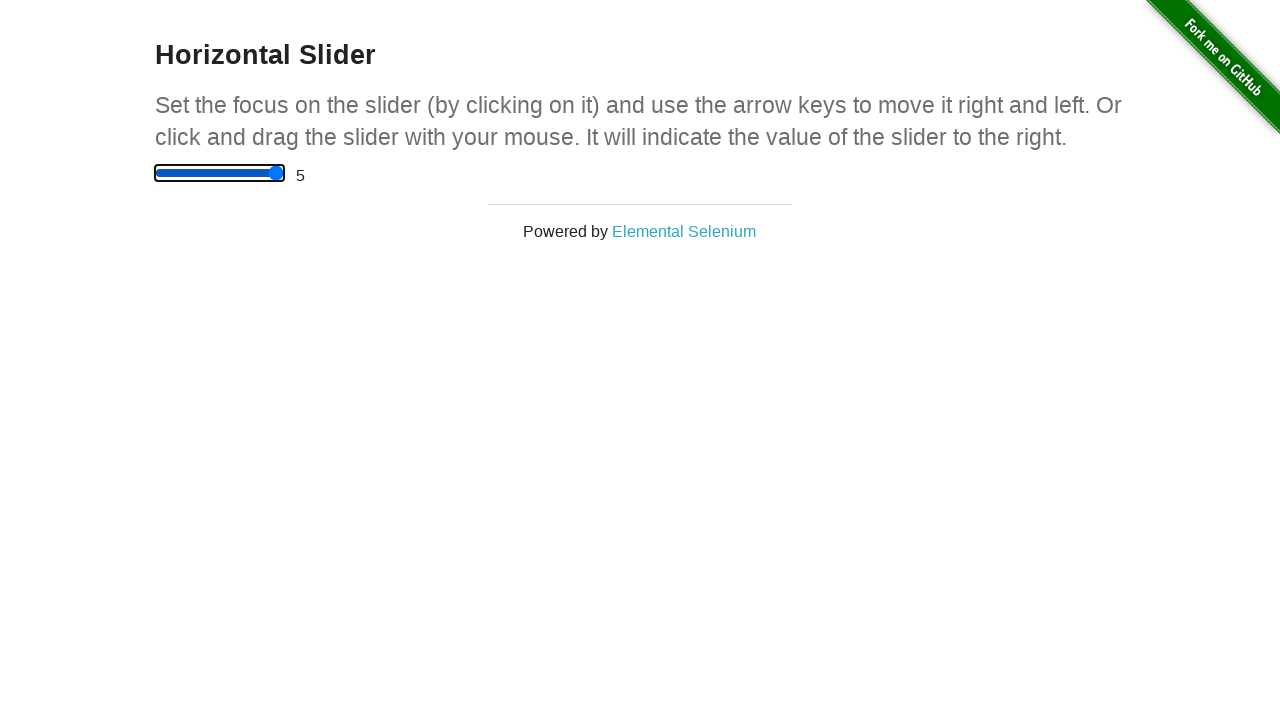

Waited 100ms between arrow key presses
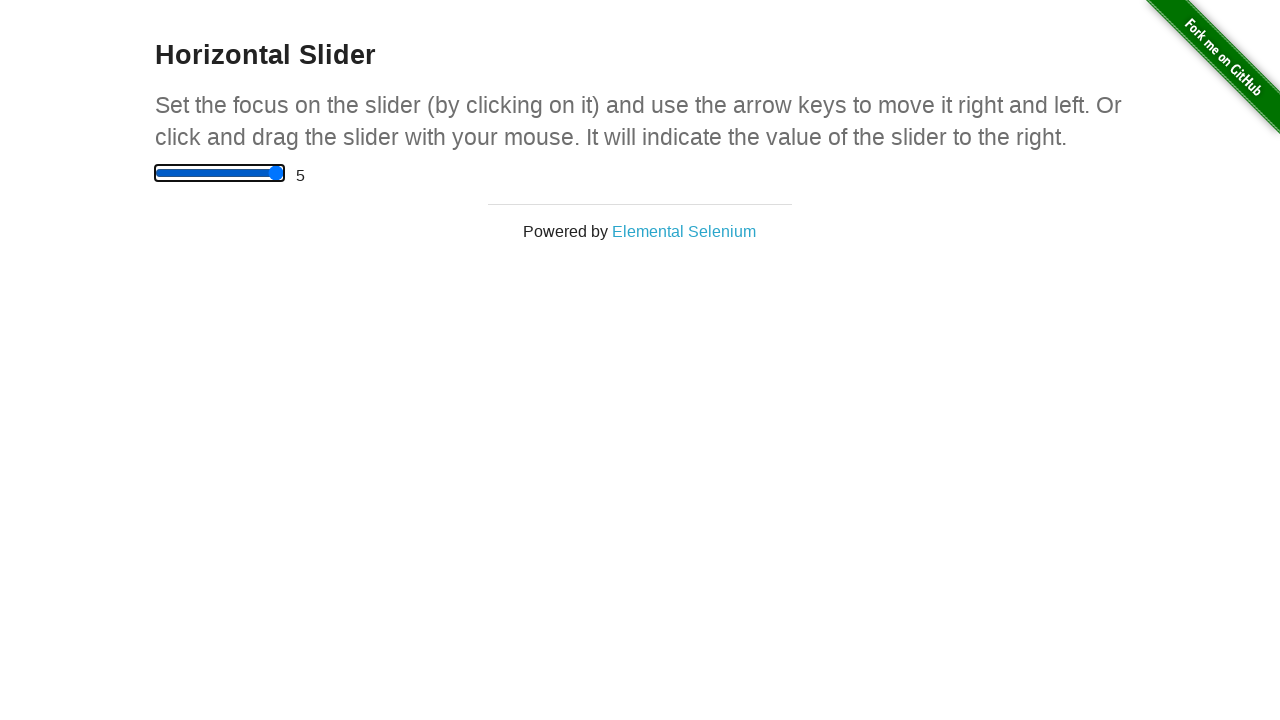

Set slider to end position (value: 5) on input[type='range']
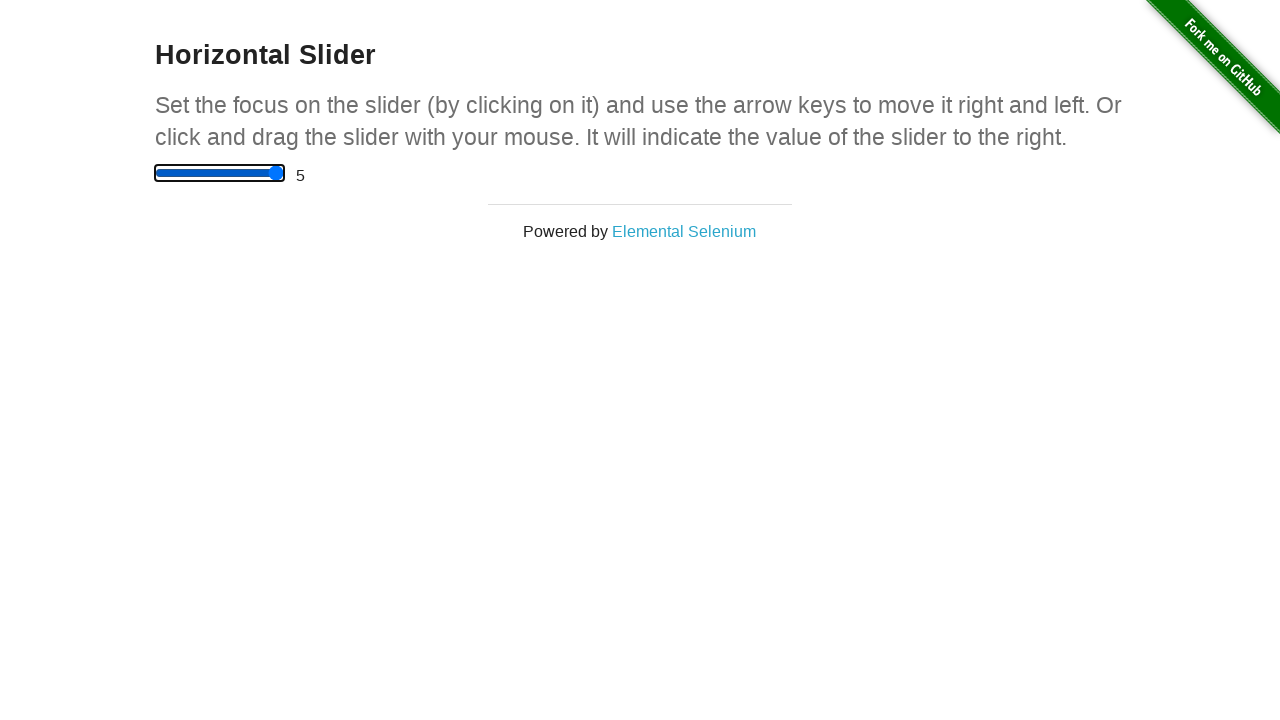

Waited 200ms for slider animation to complete
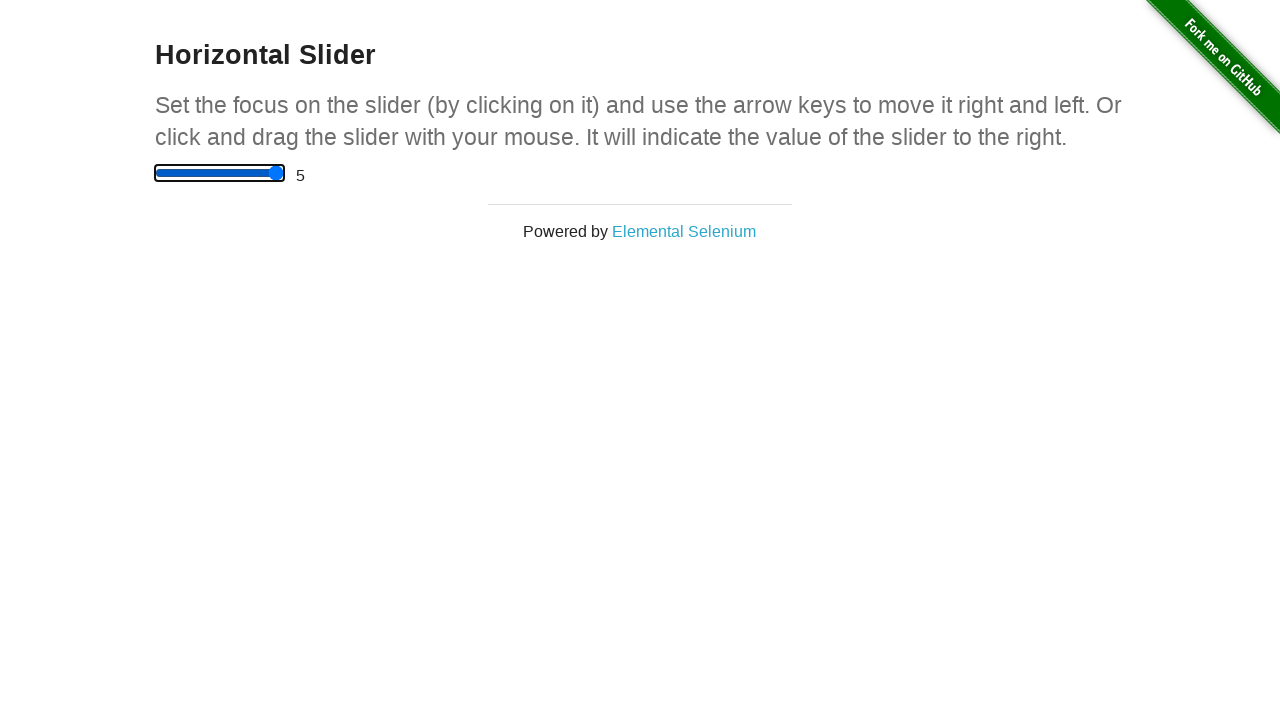

Set slider to minimum position (value: 0) on input[type='range']
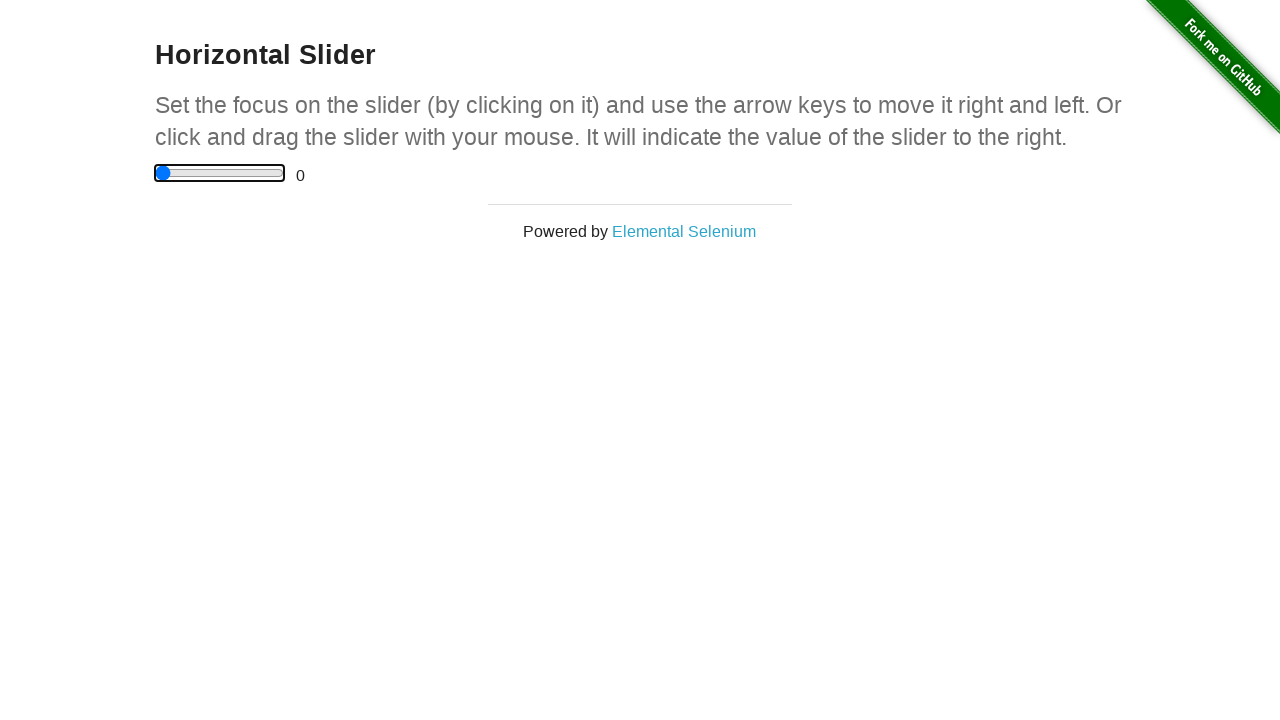

Pressed ArrowLeft at minimum position to test boundary behavior
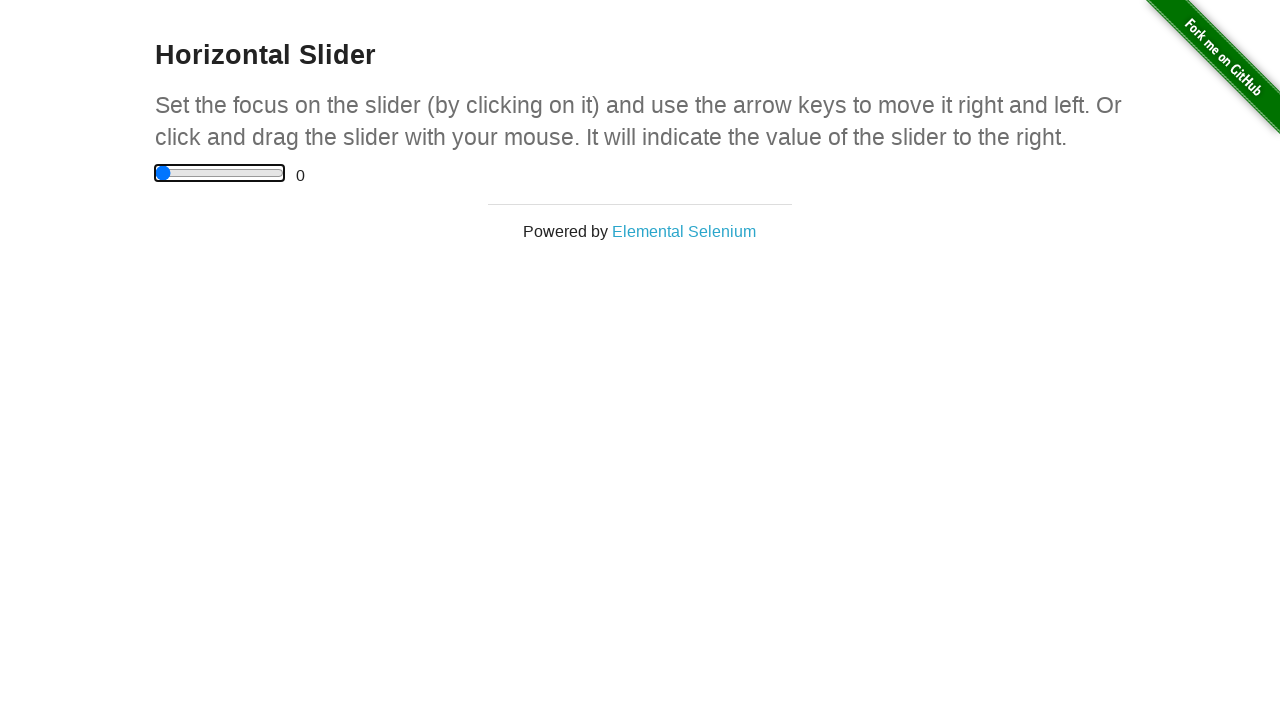

Waited 200ms and verified slider stays at minimum boundary
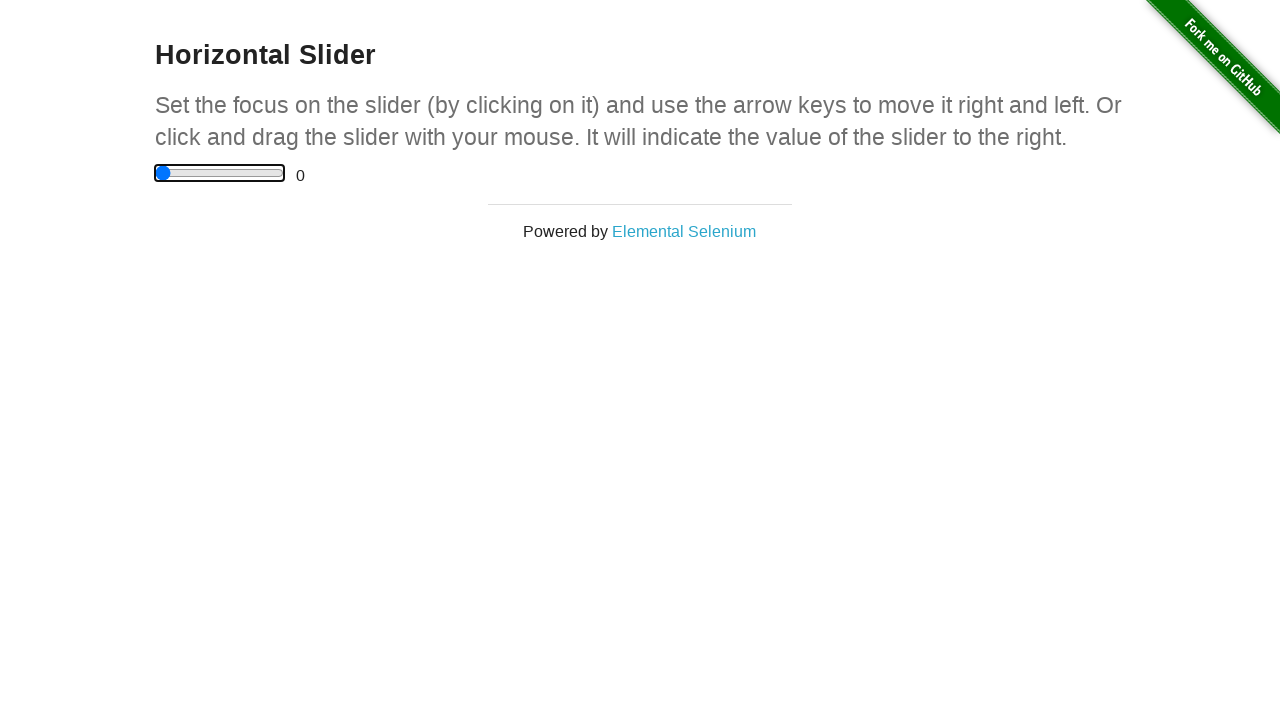

Set slider to maximum position (value: 5) on input[type='range']
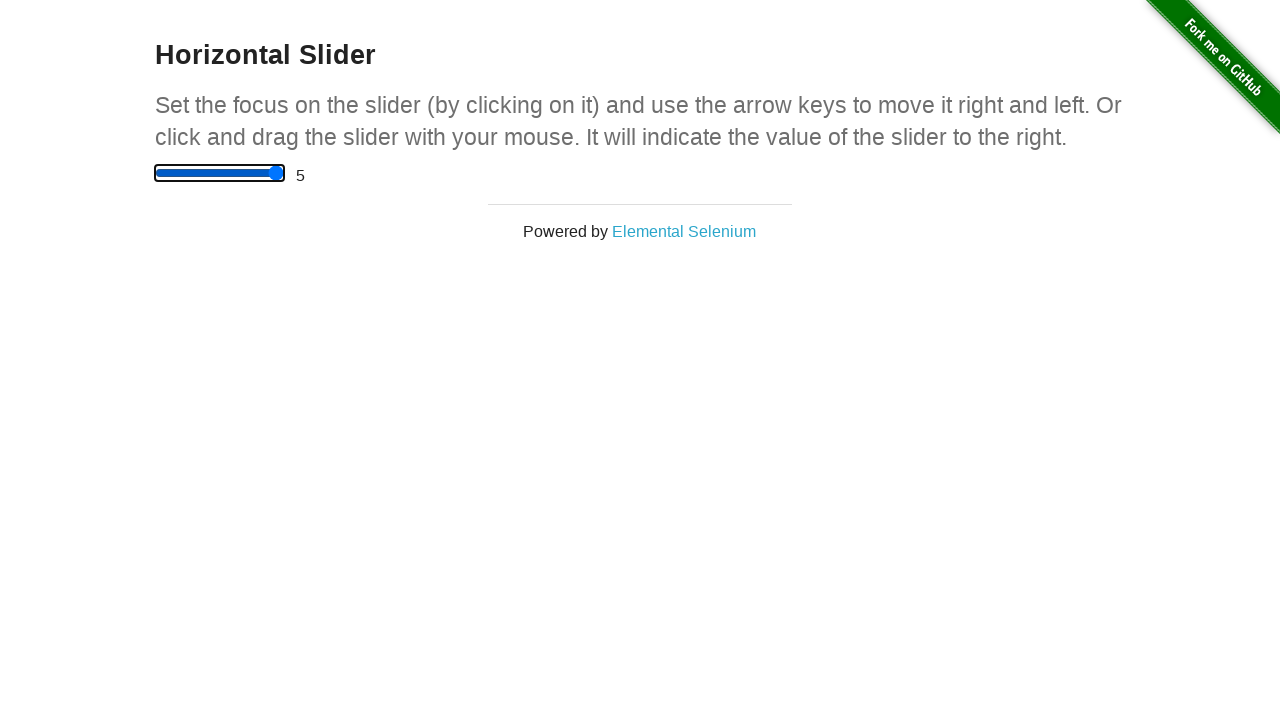

Pressed ArrowRight at maximum position to test boundary behavior
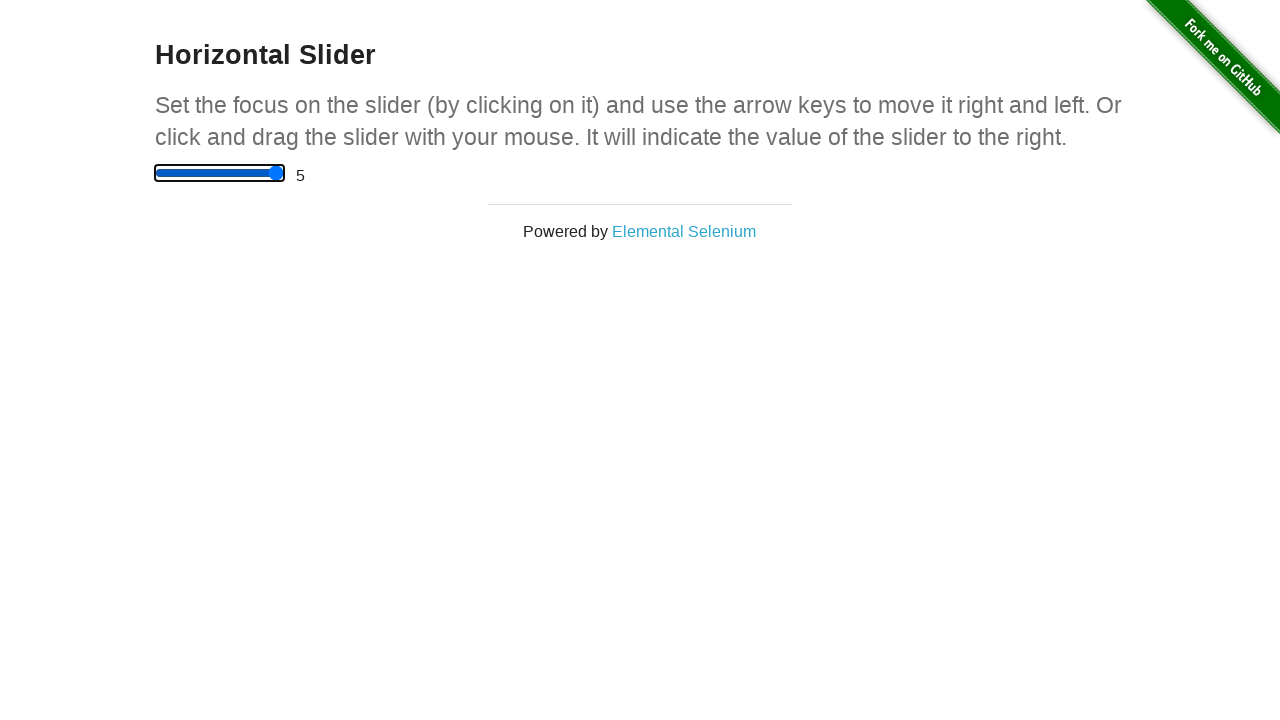

Waited 200ms and verified slider stays at maximum boundary
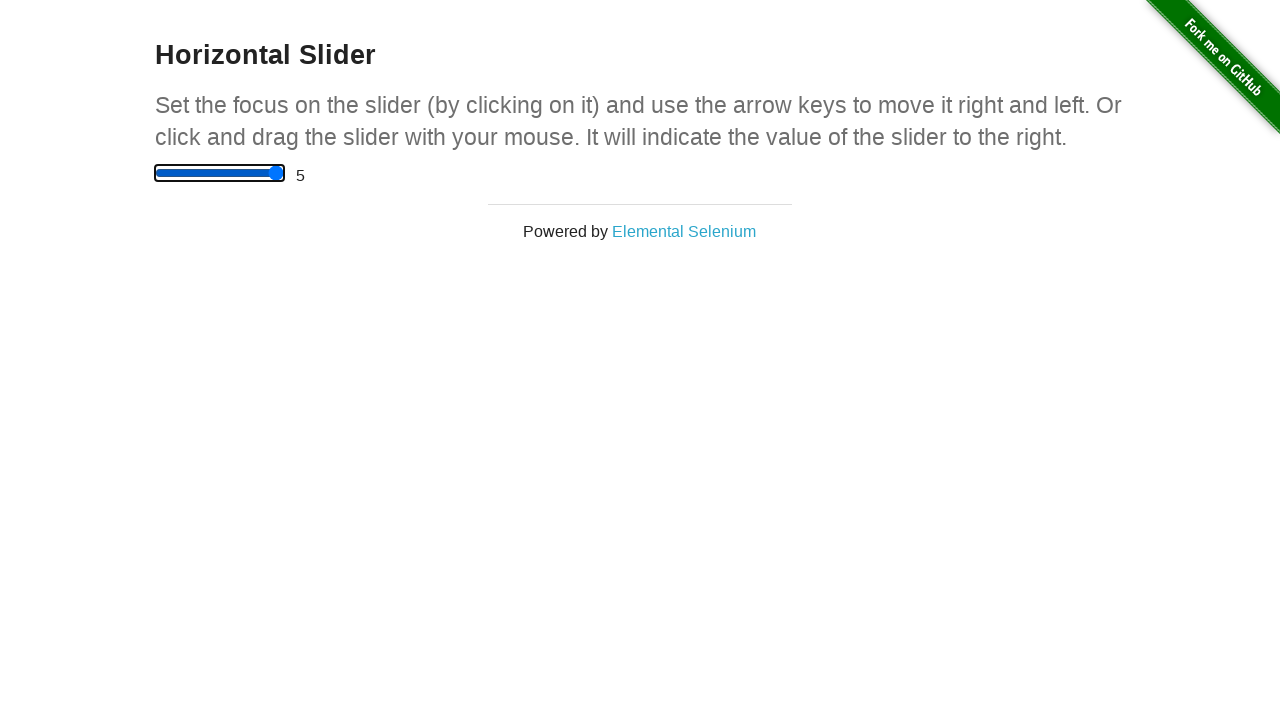

Set slider to intermediate position (value: 1.5) on input[type='range']
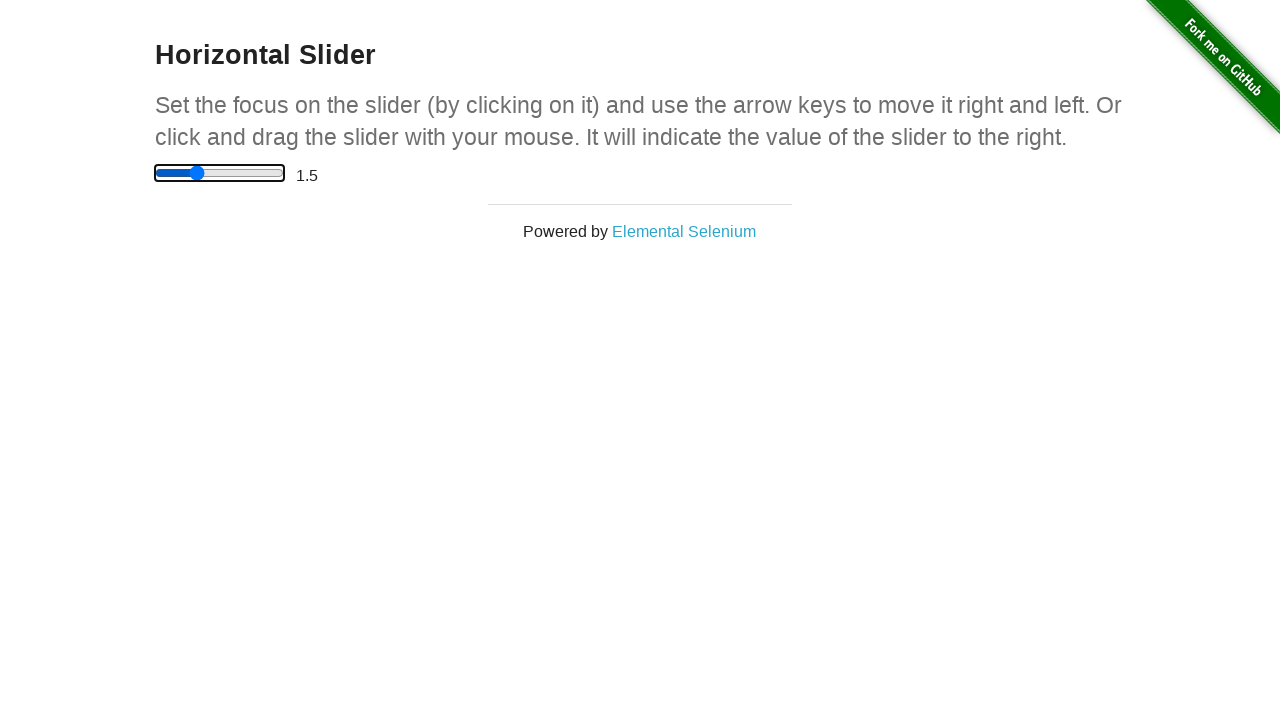

Waited 200ms for slider animation to complete
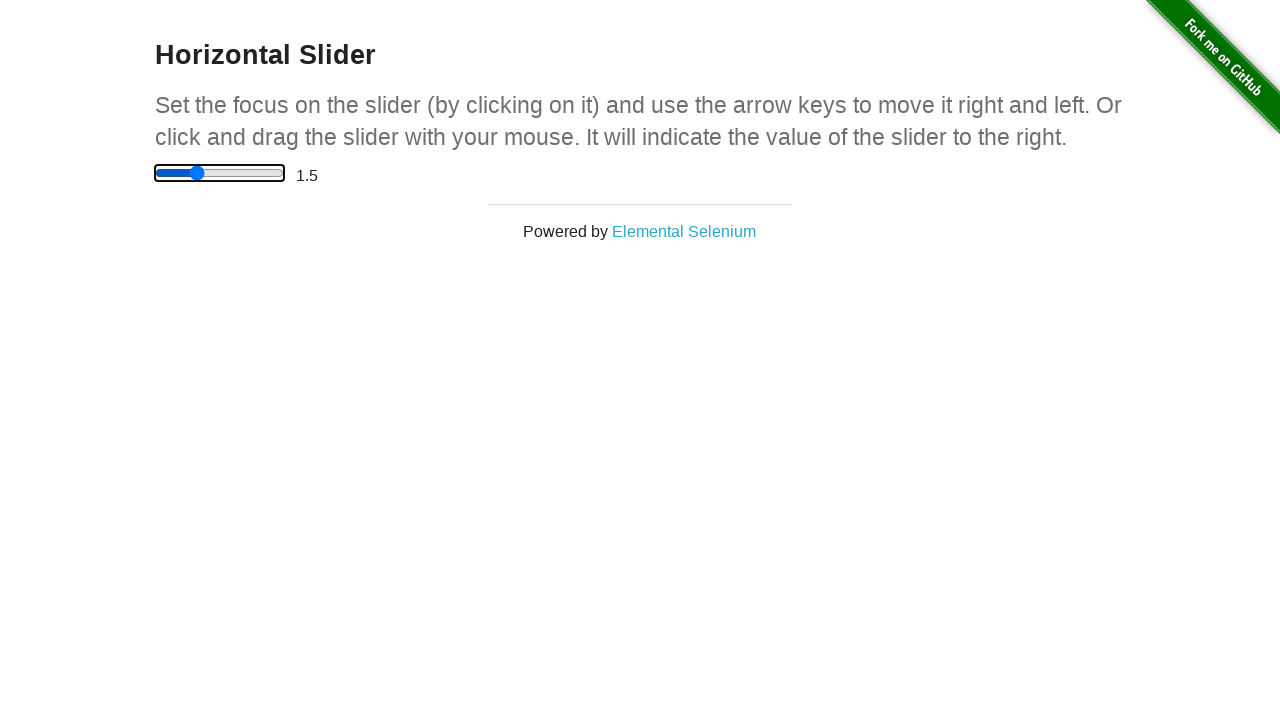

Set slider to position (value: 2) on input[type='range']
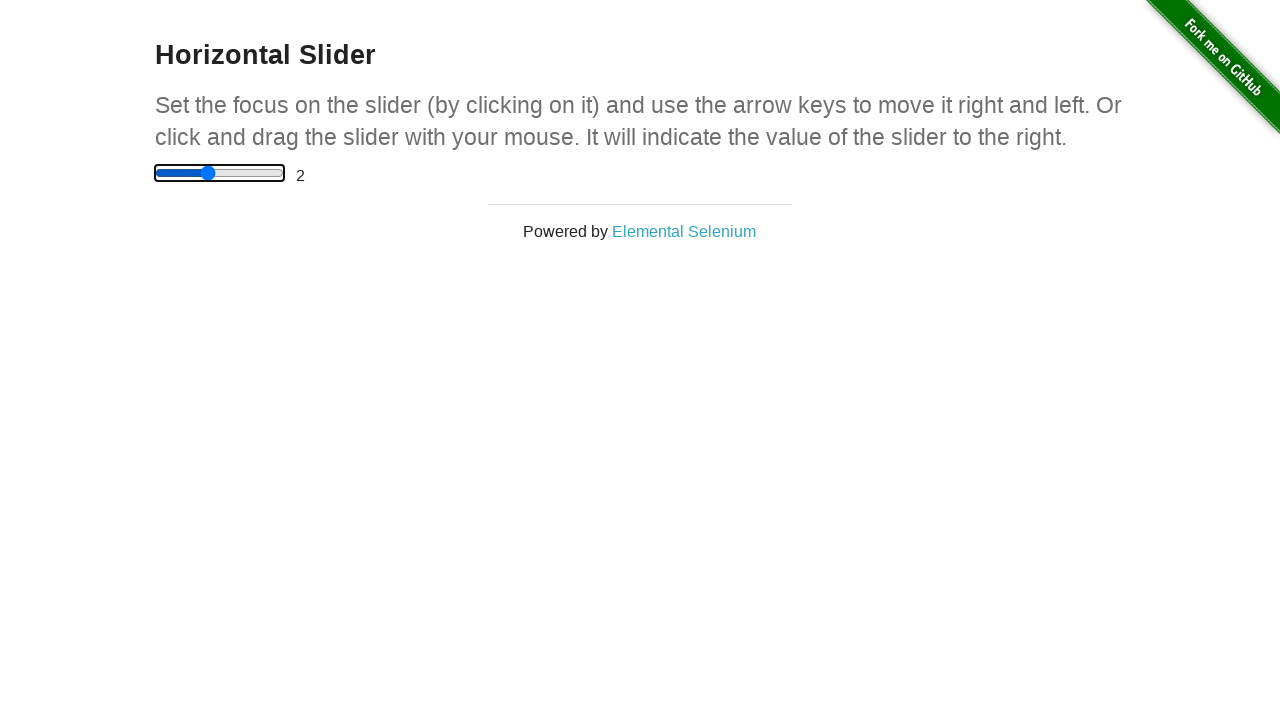

Waited 200ms for slider animation to complete
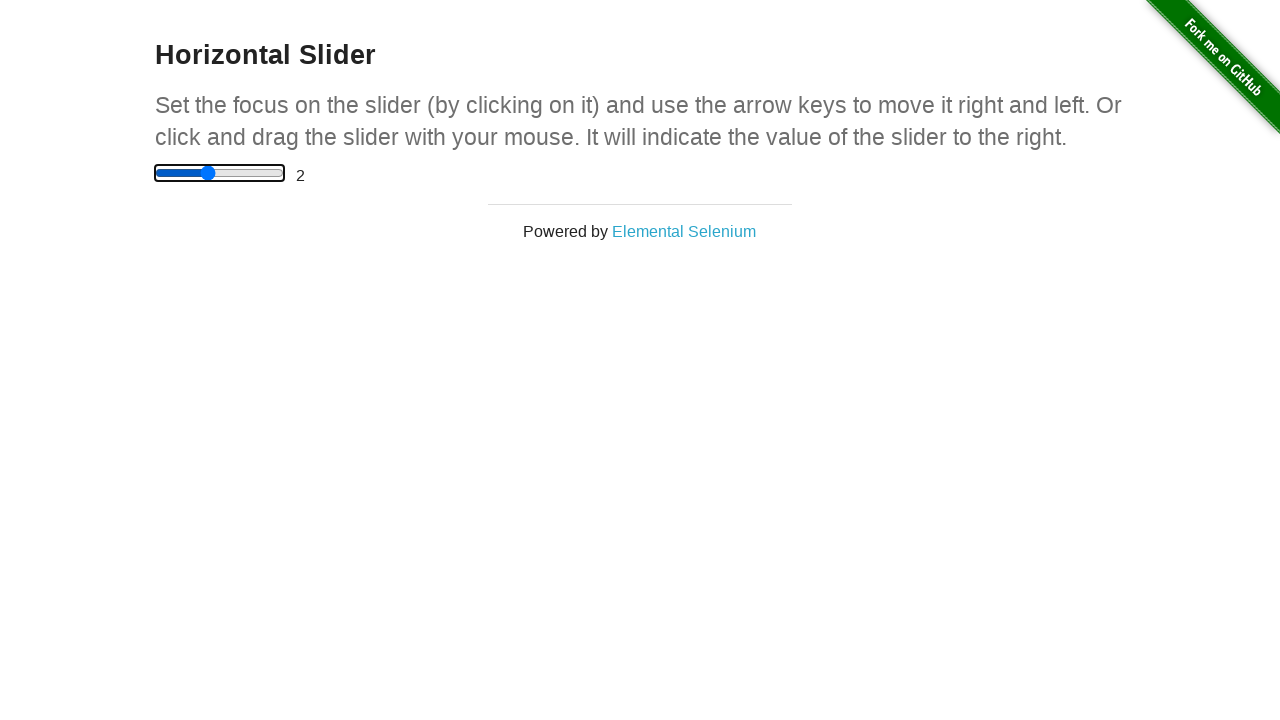

Moved slider back to start position (value: 0) on input[type='range']
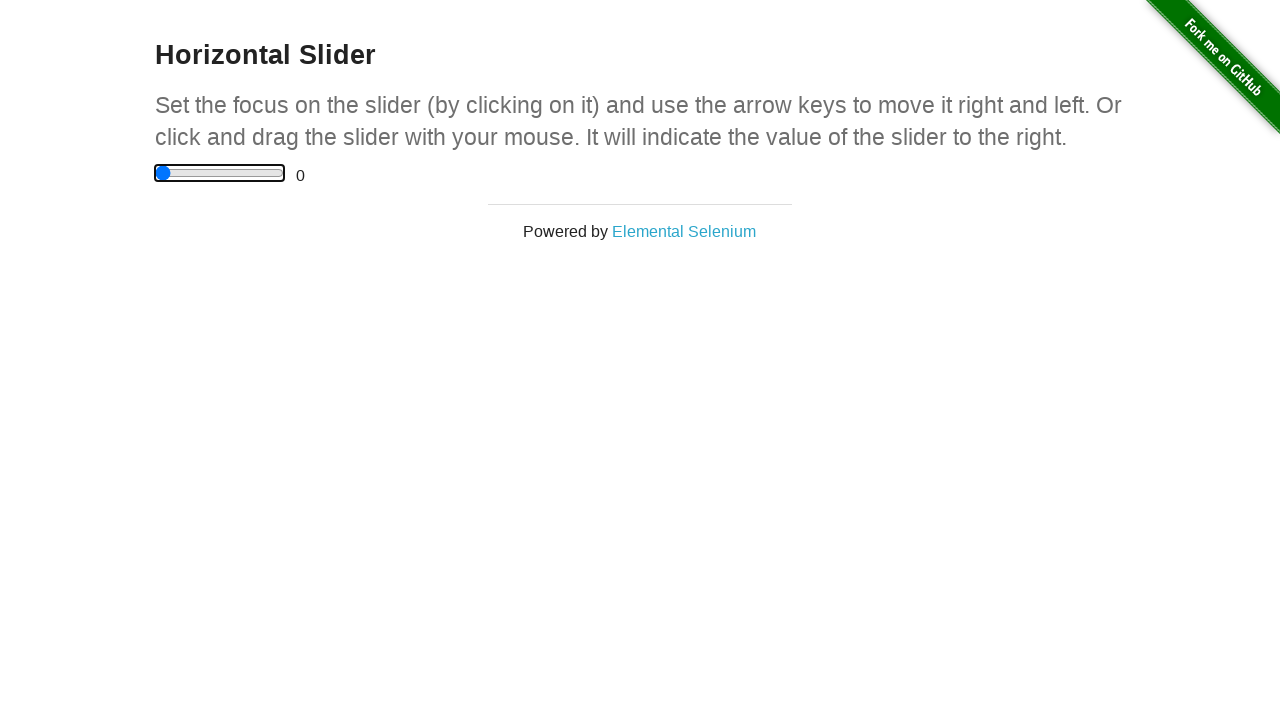

Waited 200ms for final slider animation to complete
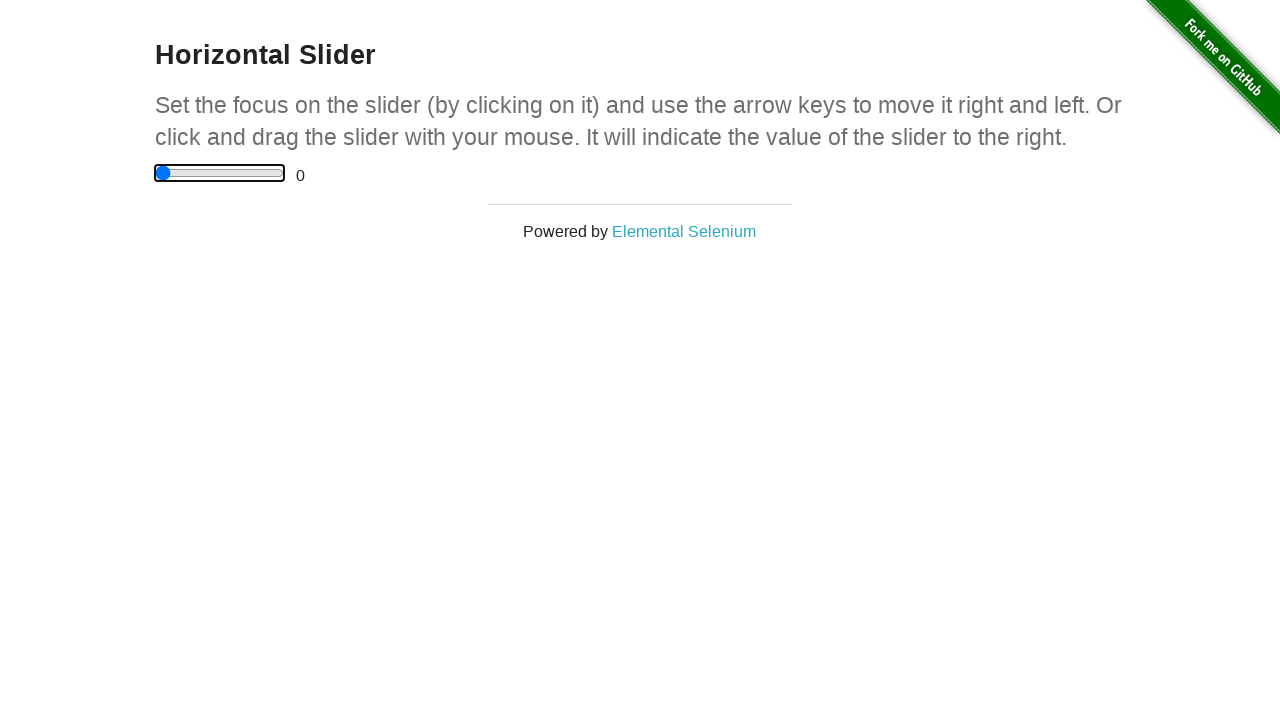

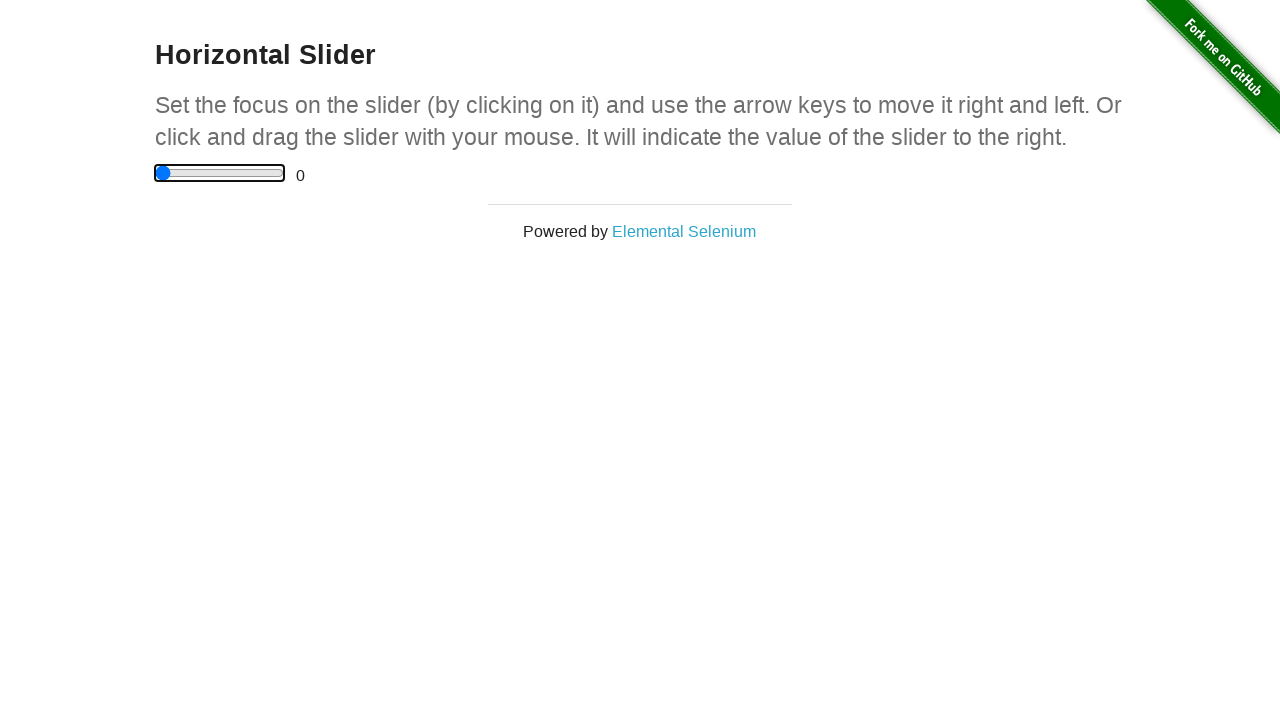